Tests custom expected condition by clicking a resend button and waiting for the number of history messages to increase

Starting URL: https://eviltester.github.io/supportclasses/#2000

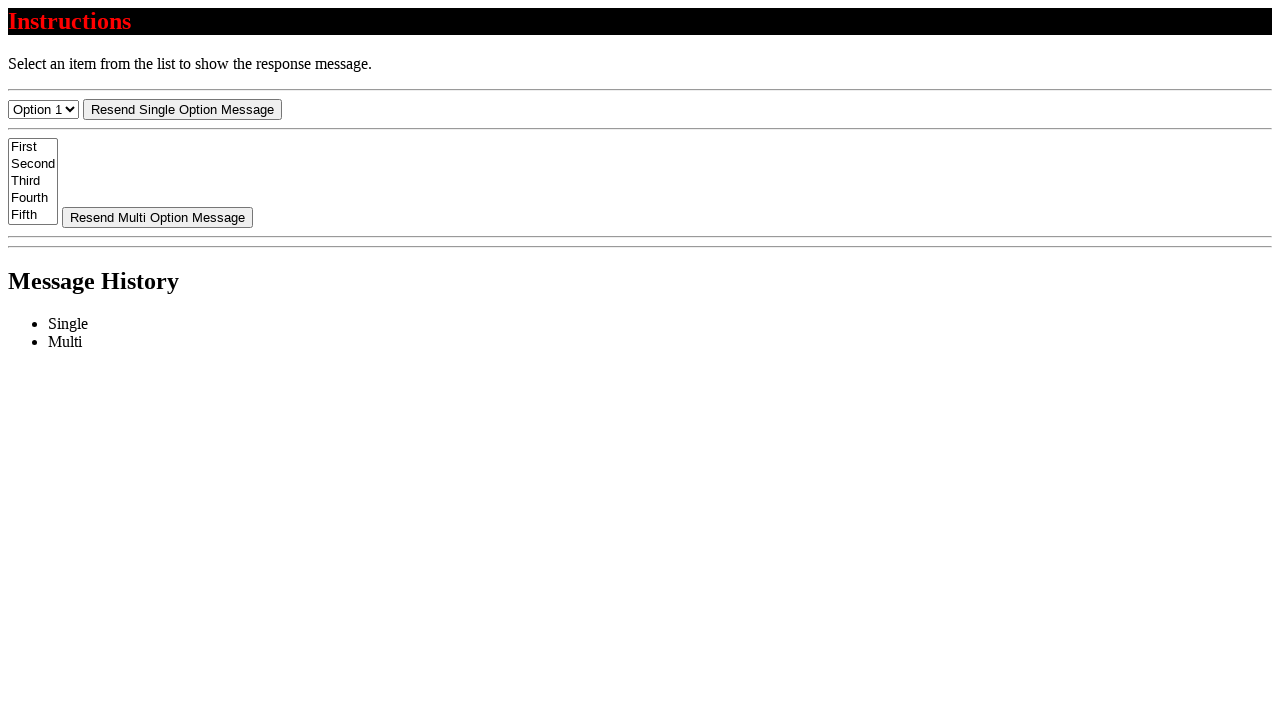

Got initial count of history messages
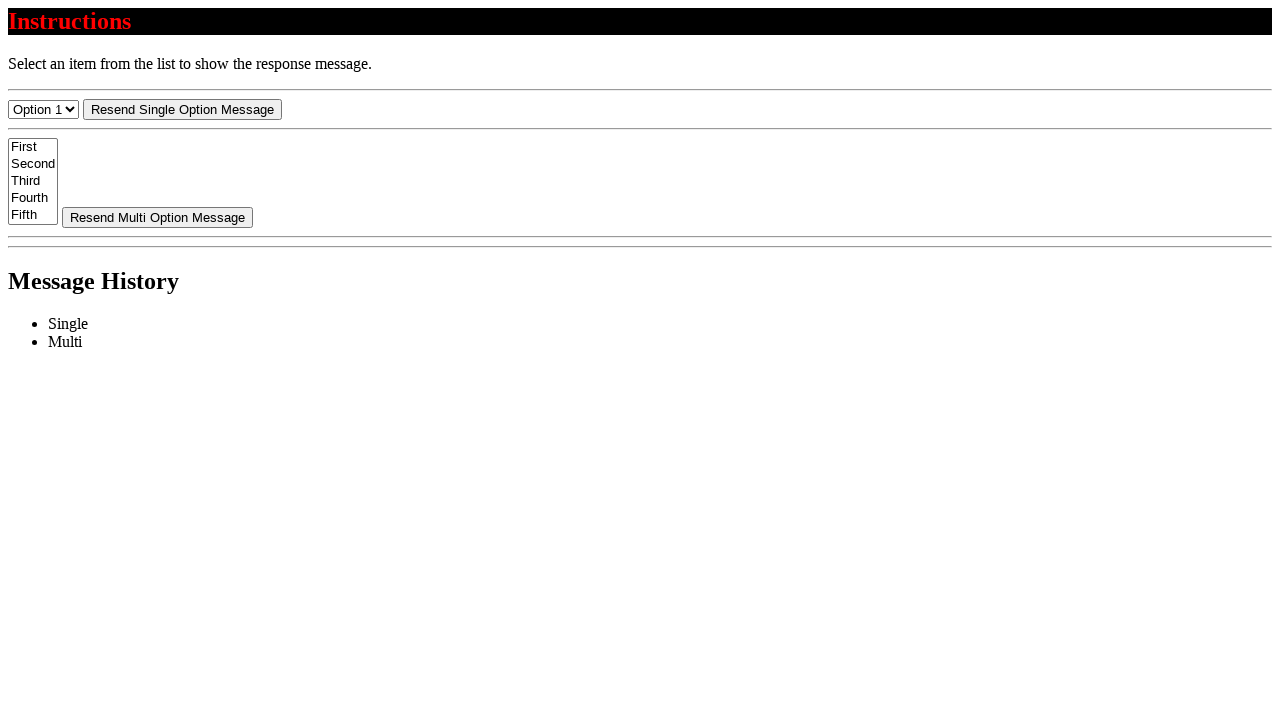

Clicked resend button at (182, 109) on #resend-select
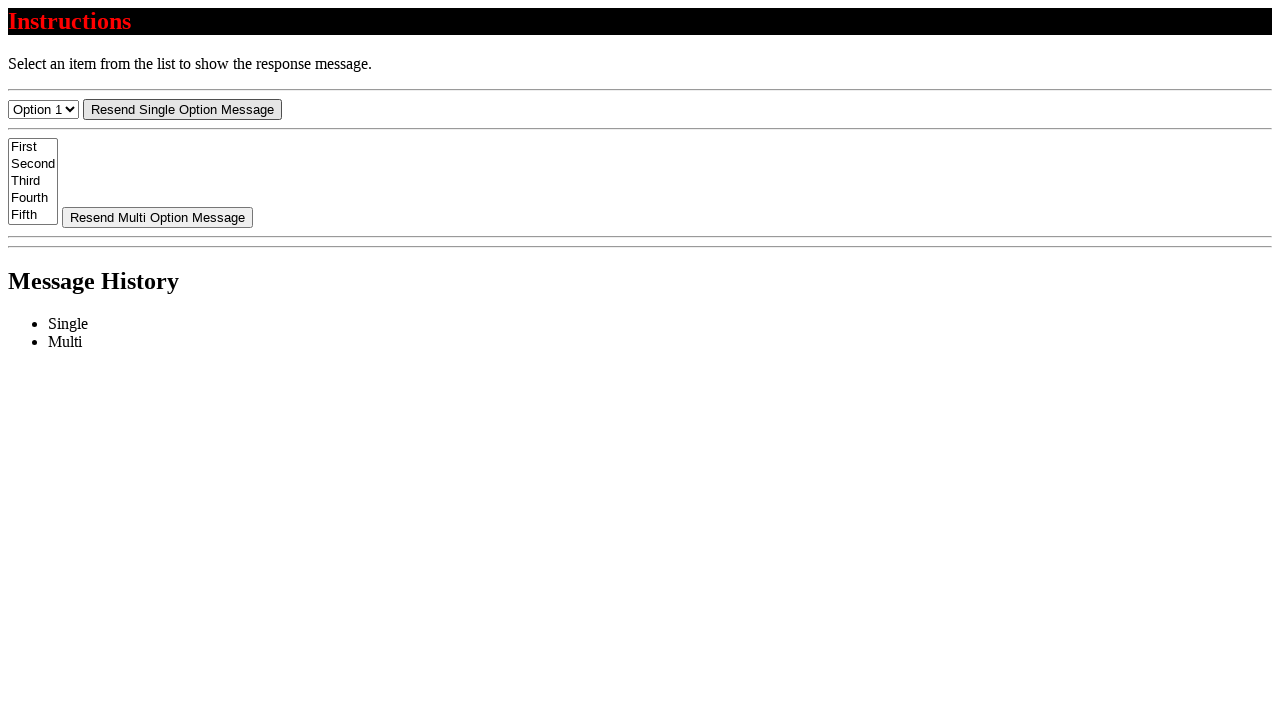

Custom expected condition satisfied - message count increased
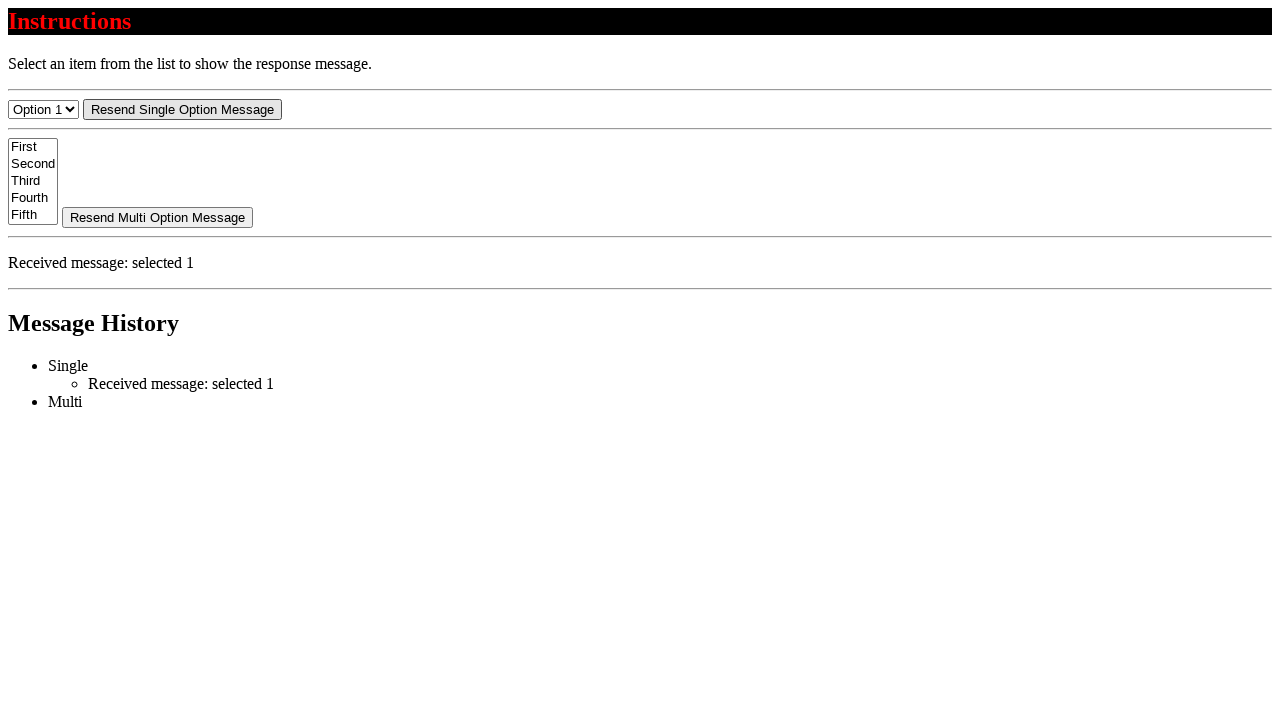

Verified message element is visible
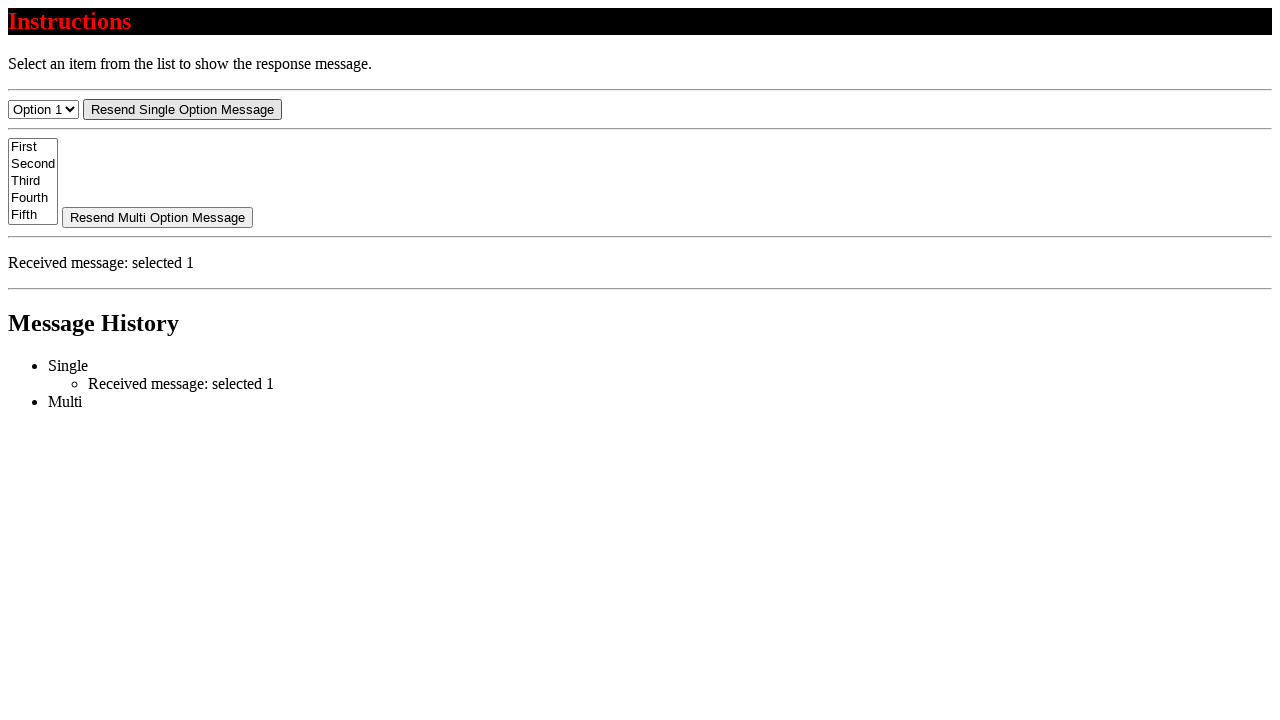

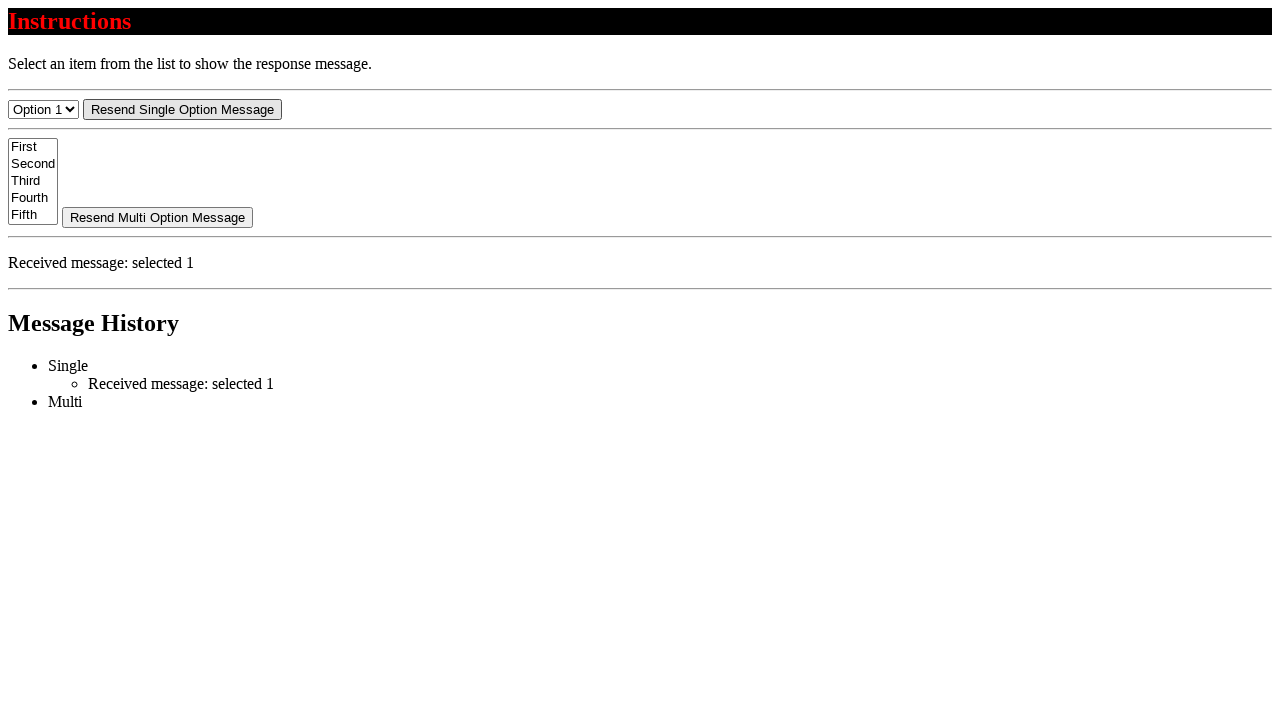